Clears and fills a password field on the test form for form testing purposes

Starting URL: https://testeroprogramowania.github.io/selenium/basics.html

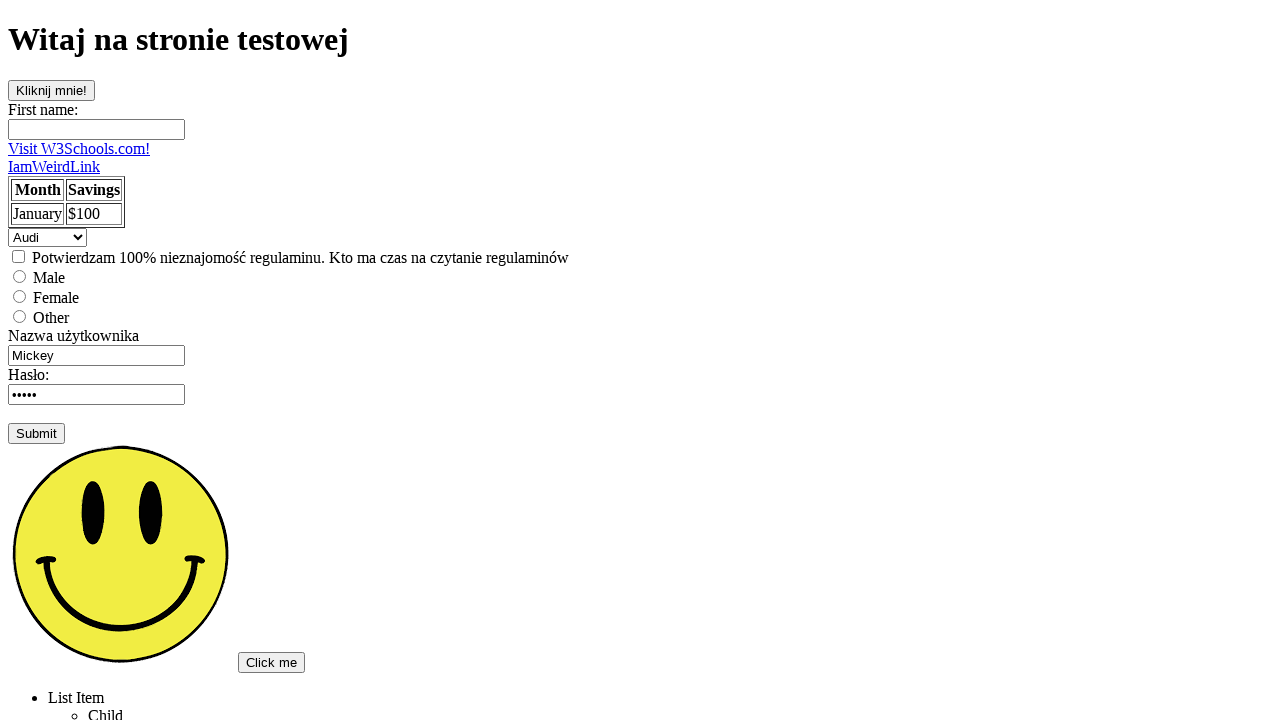

Cleared the password field on input[type=password]
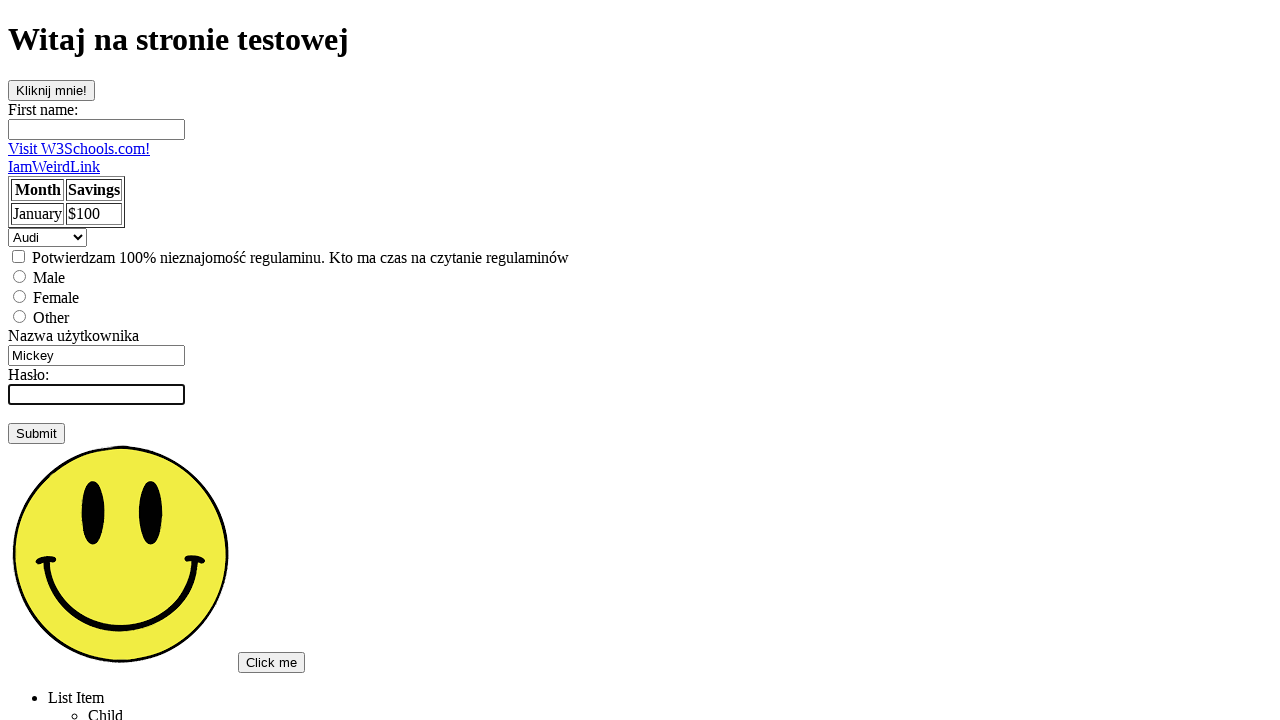

Filled password field with 'TestPass123' on input[type=password]
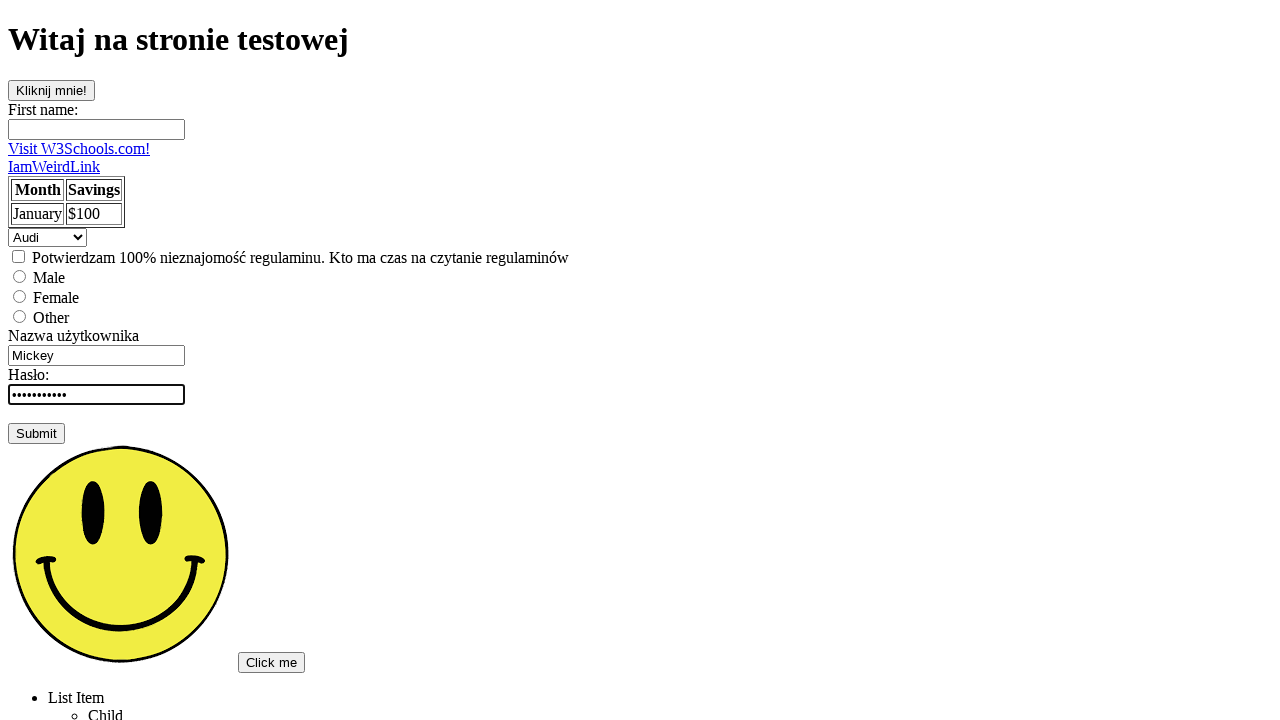

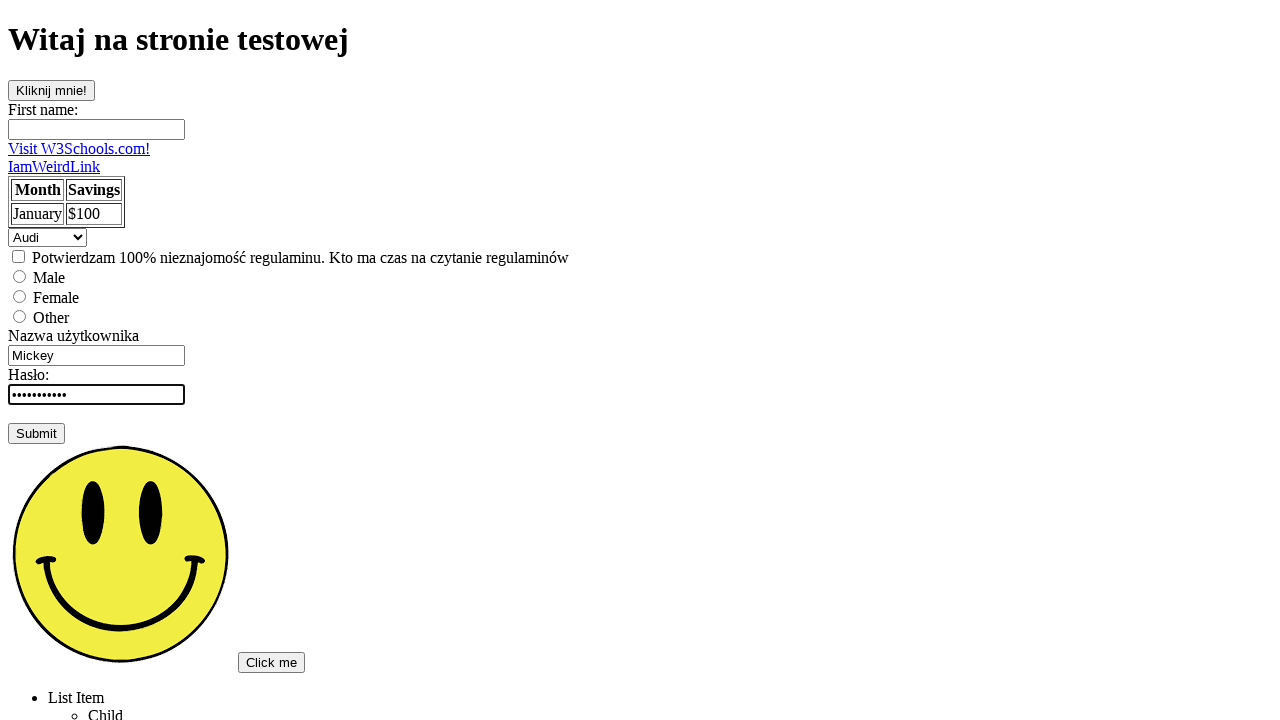